Tests clicking dynamically enabled buttons in sequence (Start, One, Two, Three) and verifies "All Buttons Clicked" message appears after all buttons are clicked.

Starting URL: https://testpages.herokuapp.com/styled/dynamic-buttons-disabled.html

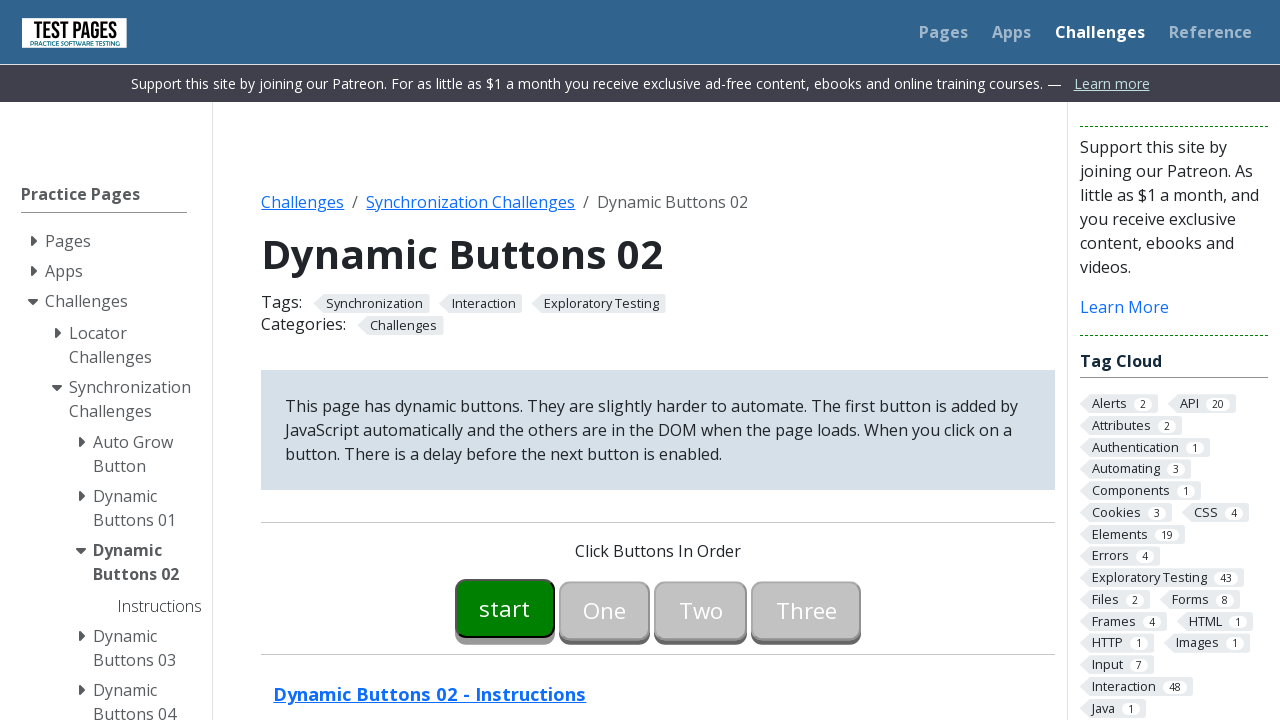

Waited for all 4 buttons to be present
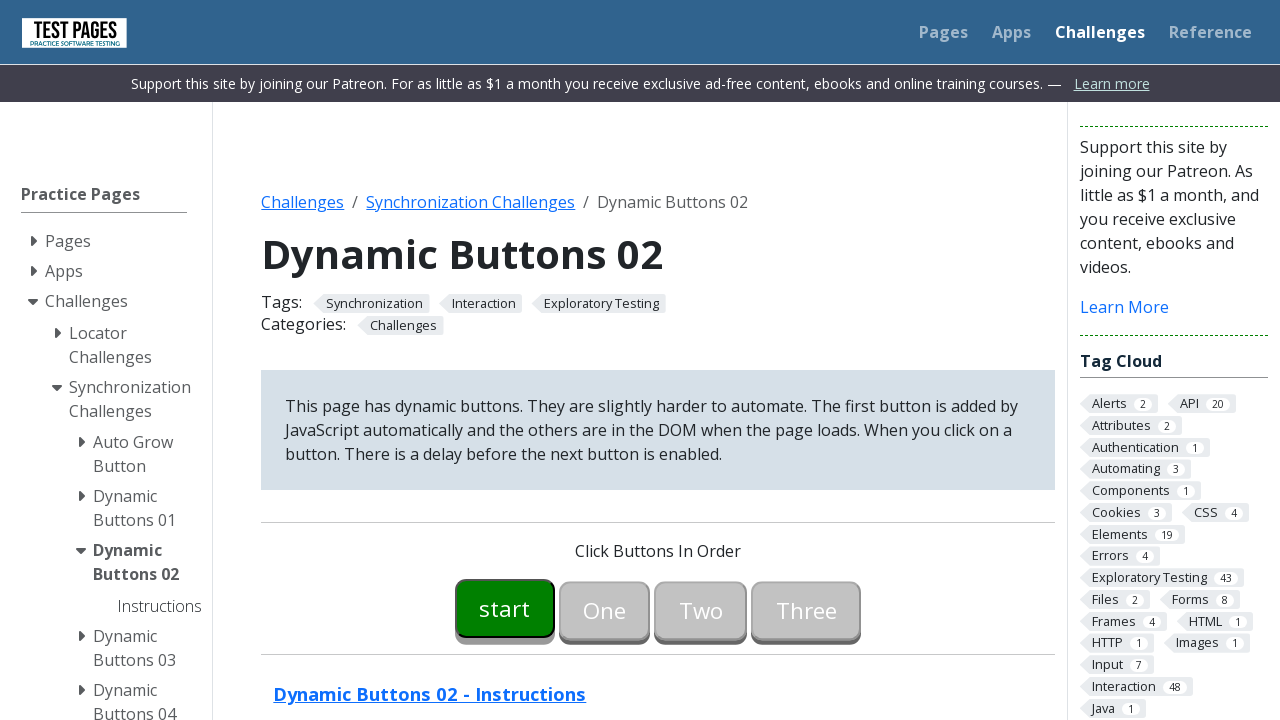

Located all buttons in the #buttons container
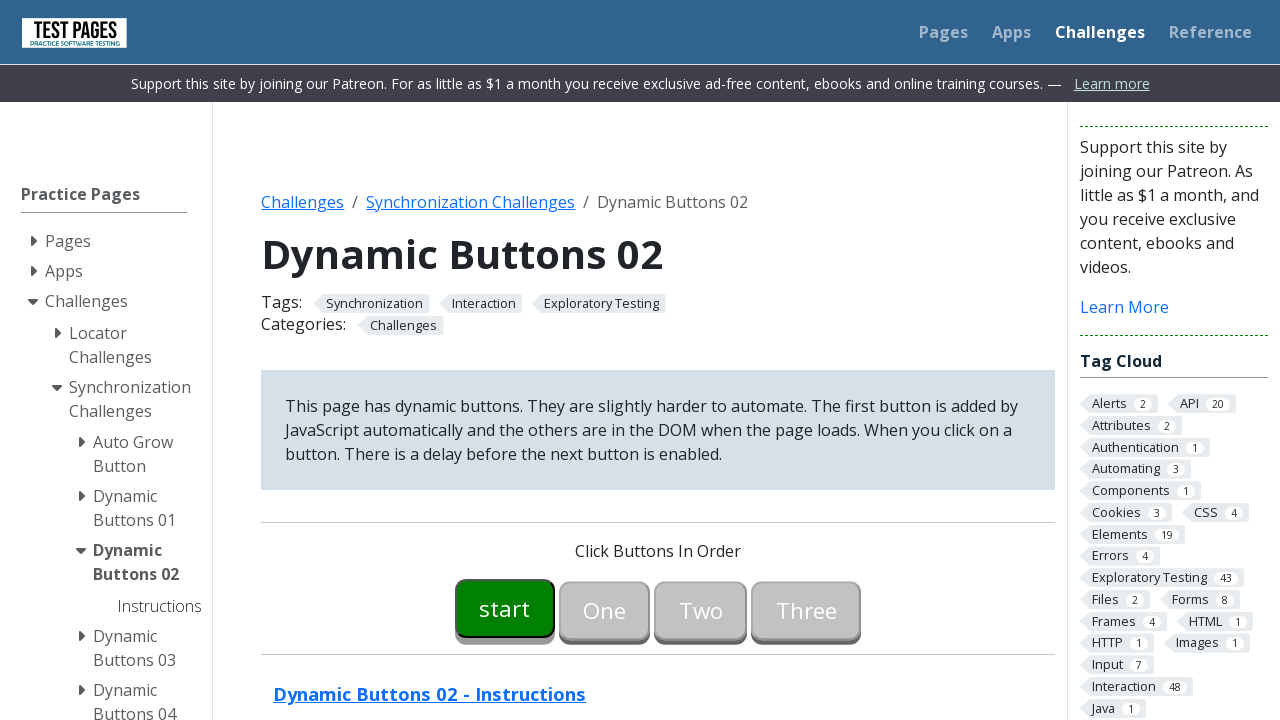

Retrieved button count: 4 buttons
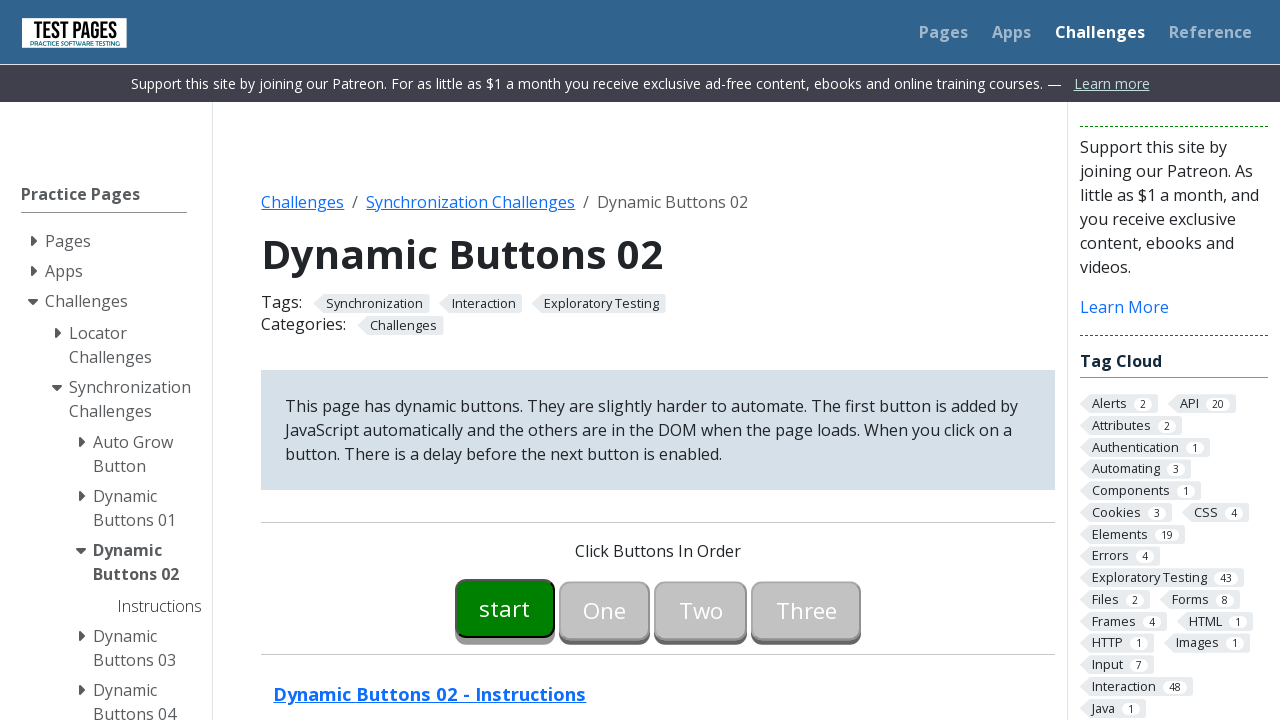

Button 0 became visible
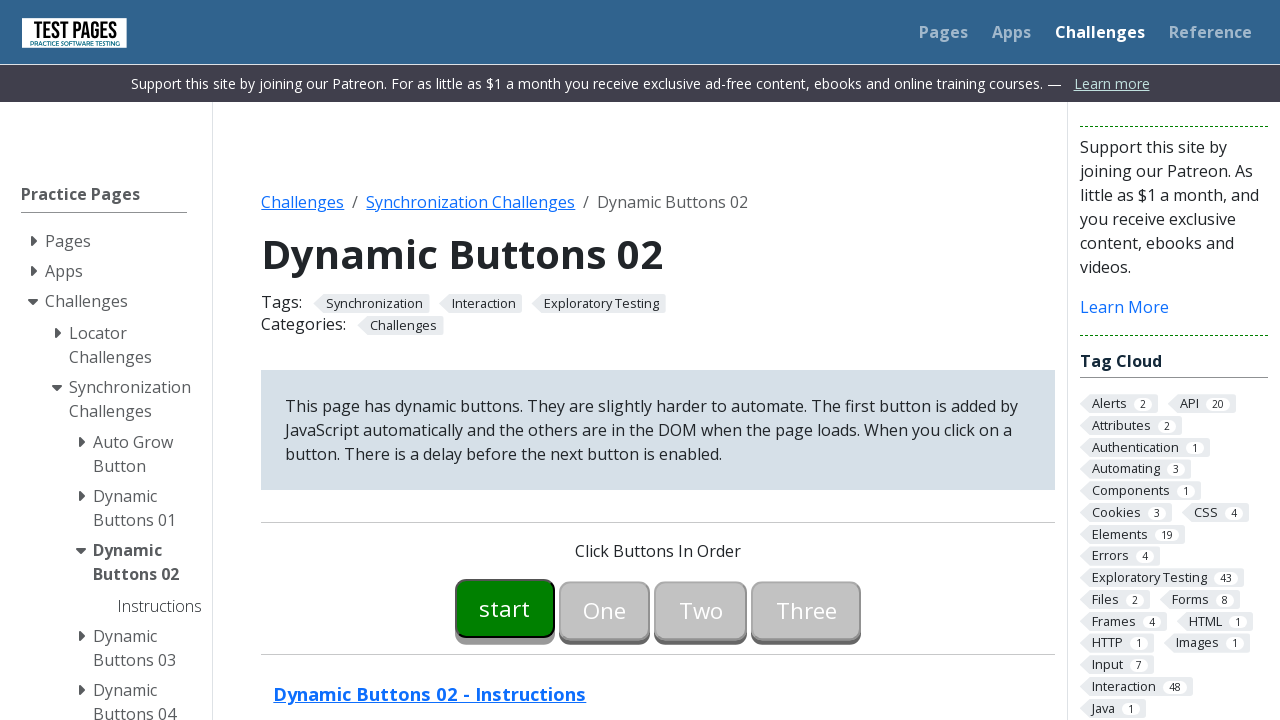

Clicked button 0 at (505, 608) on #buttons>button >> nth=0
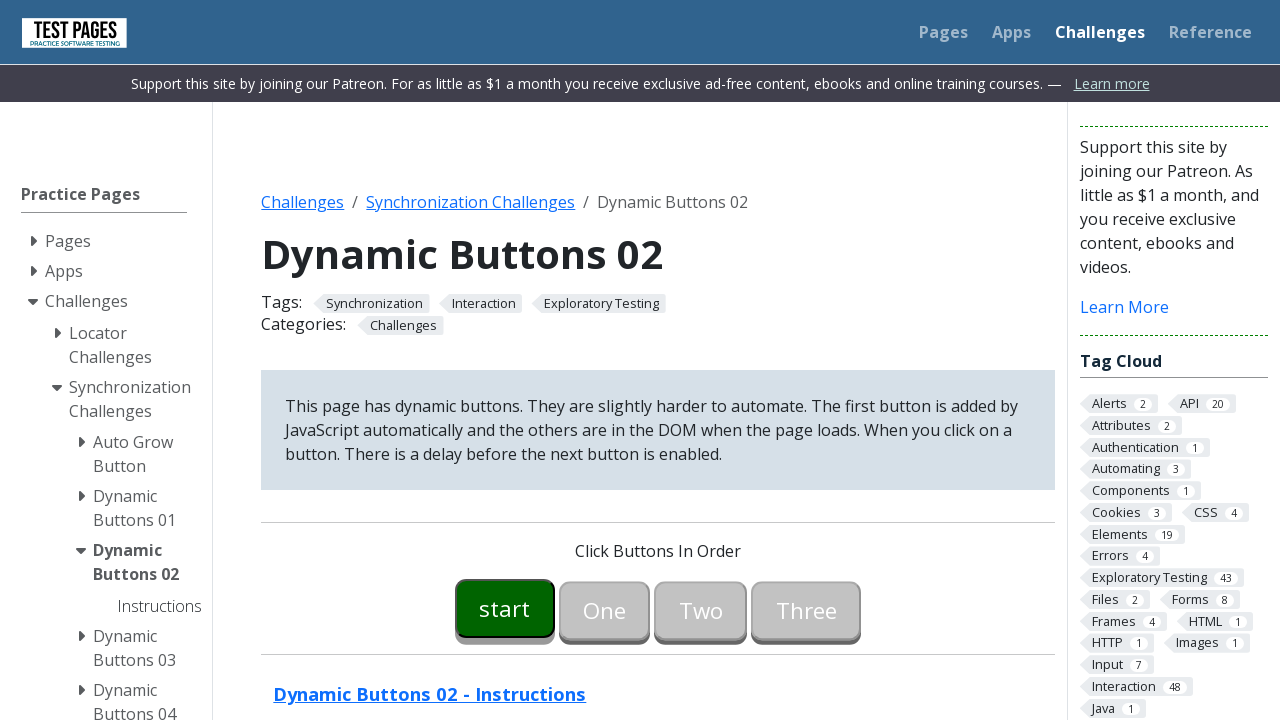

Button 1 became visible
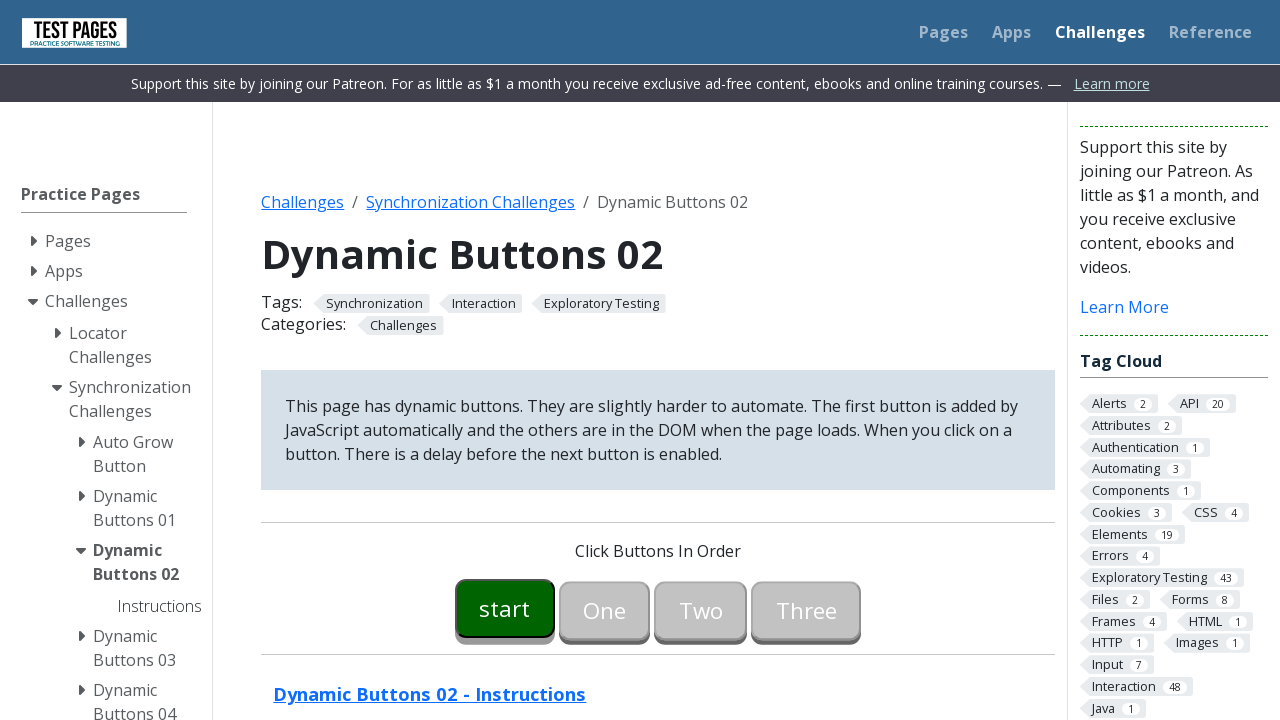

Clicked button 1 at (605, 608) on #buttons>button >> nth=1
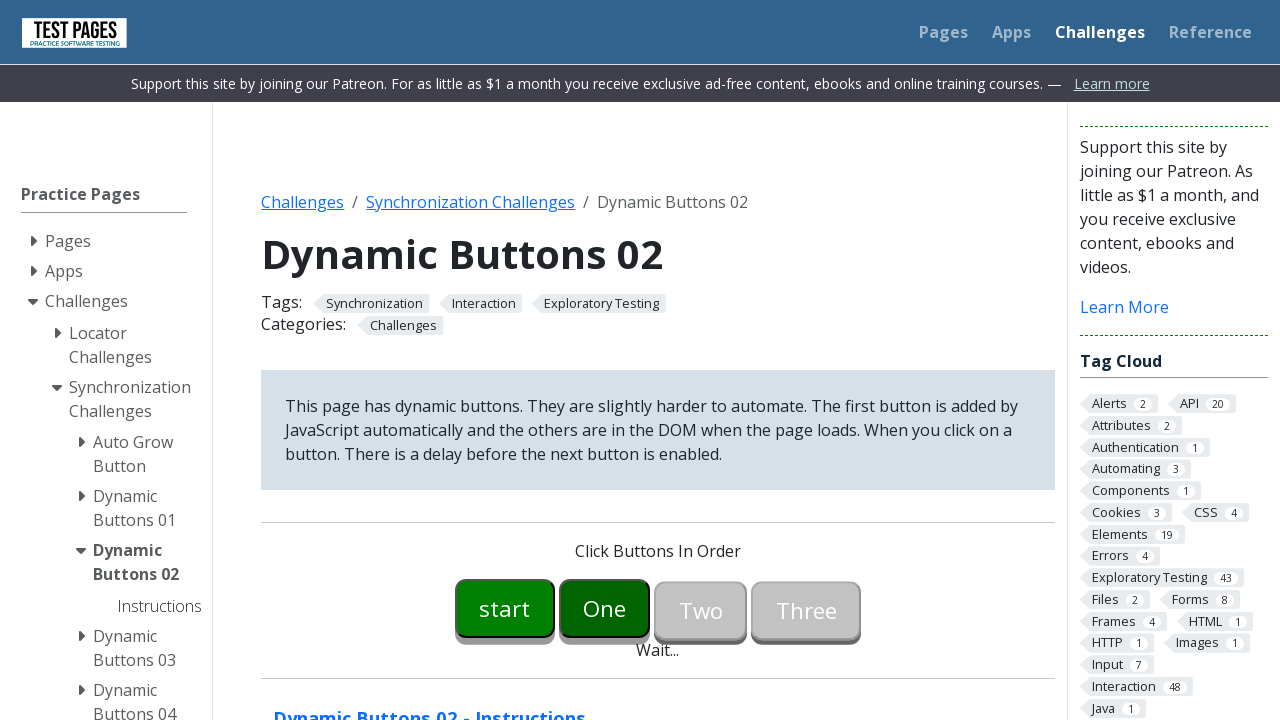

Button 2 became visible
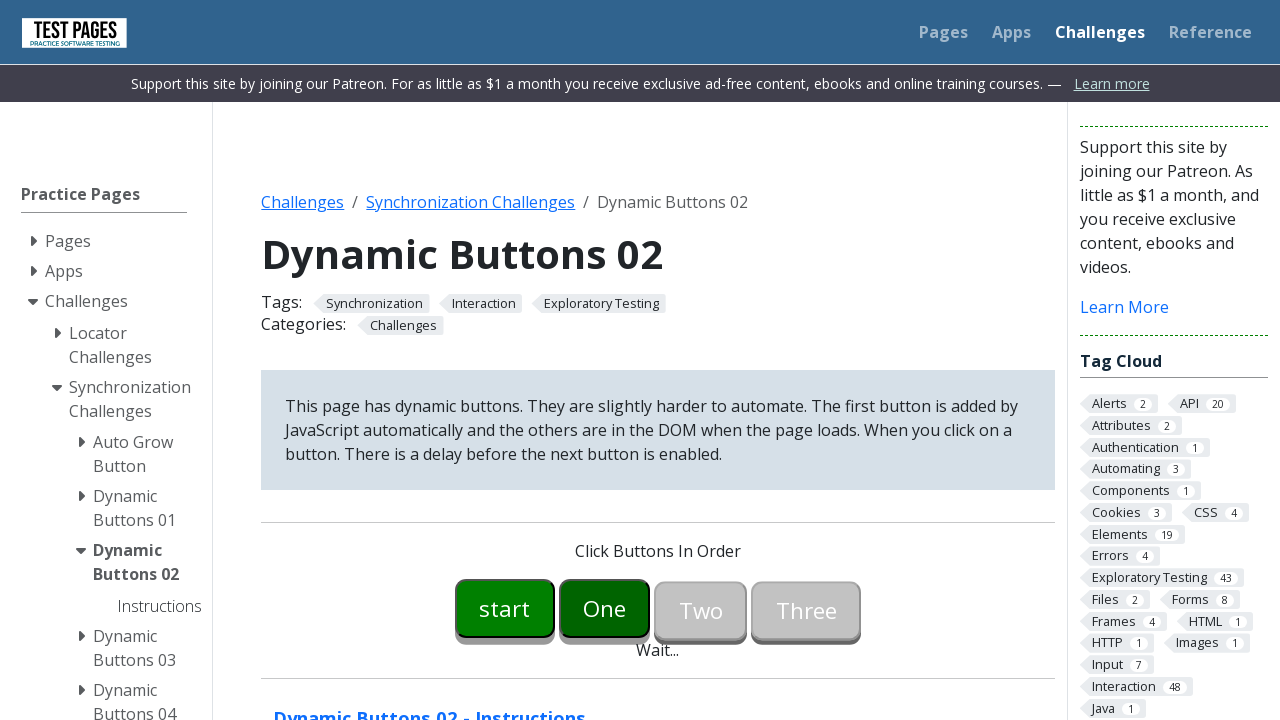

Clicked button 2 at (701, 608) on #buttons>button >> nth=2
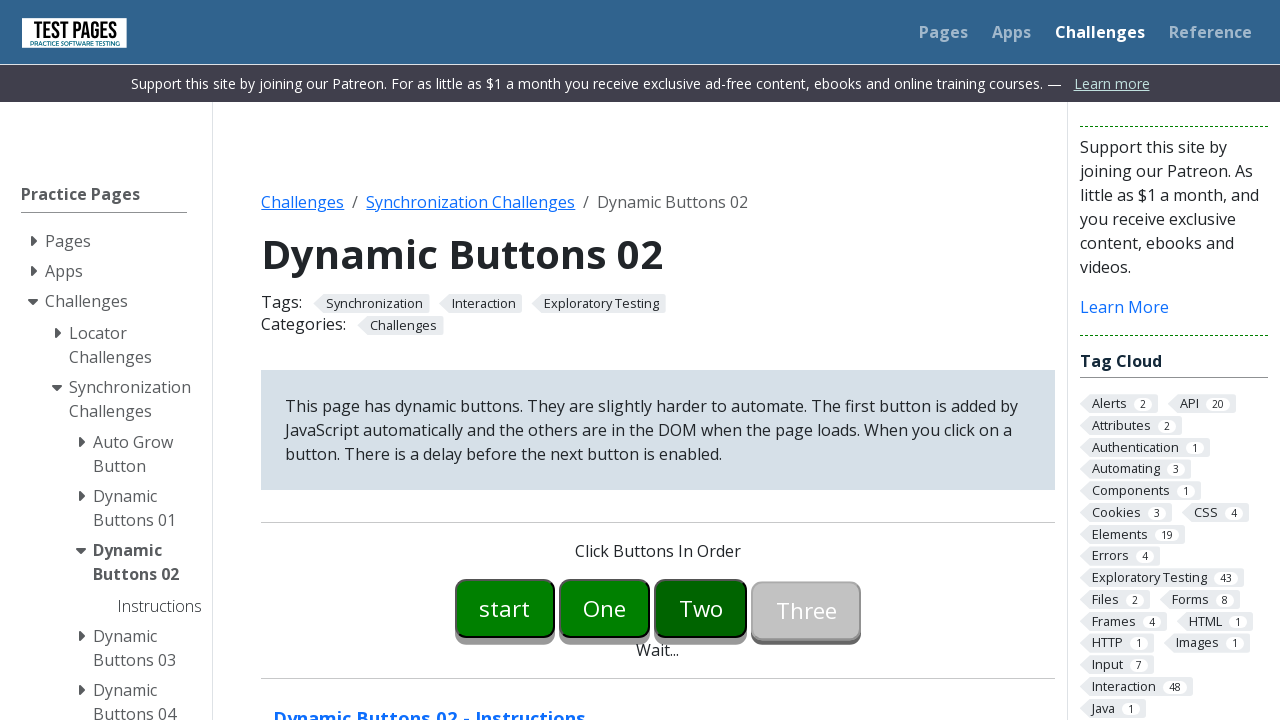

Button 3 became visible
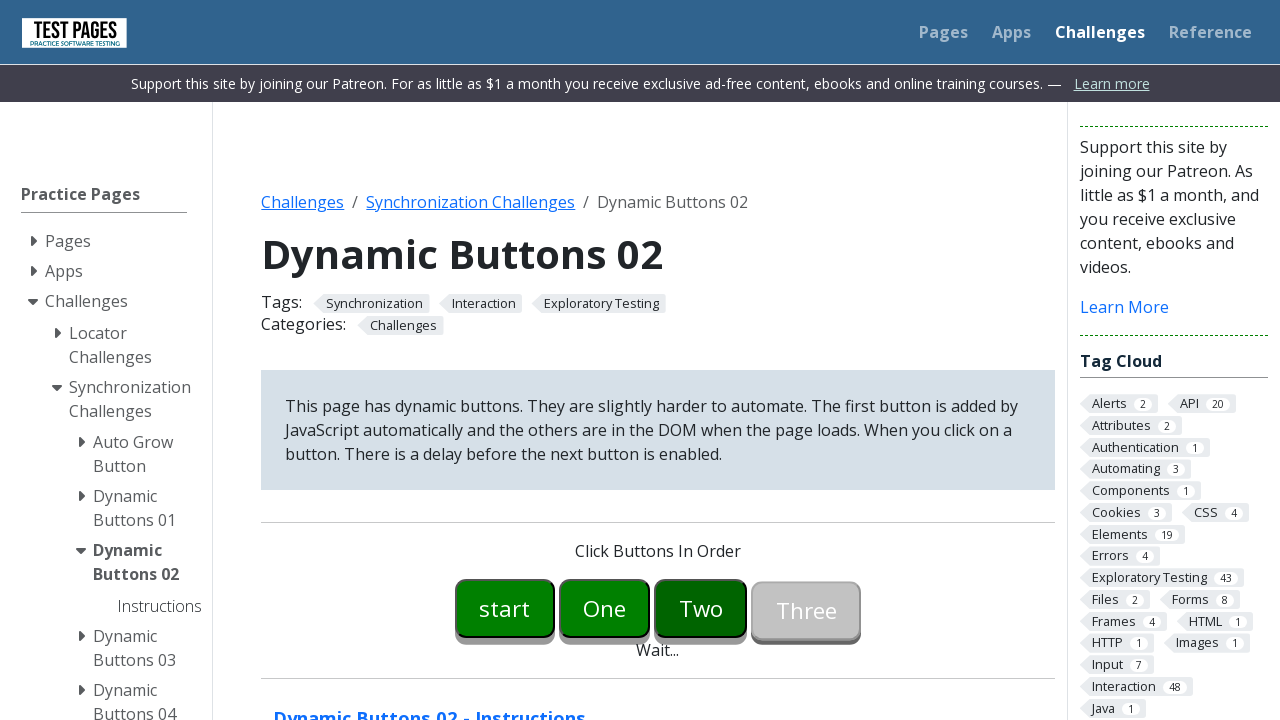

Clicked button 3 at (806, 608) on #buttons>button >> nth=3
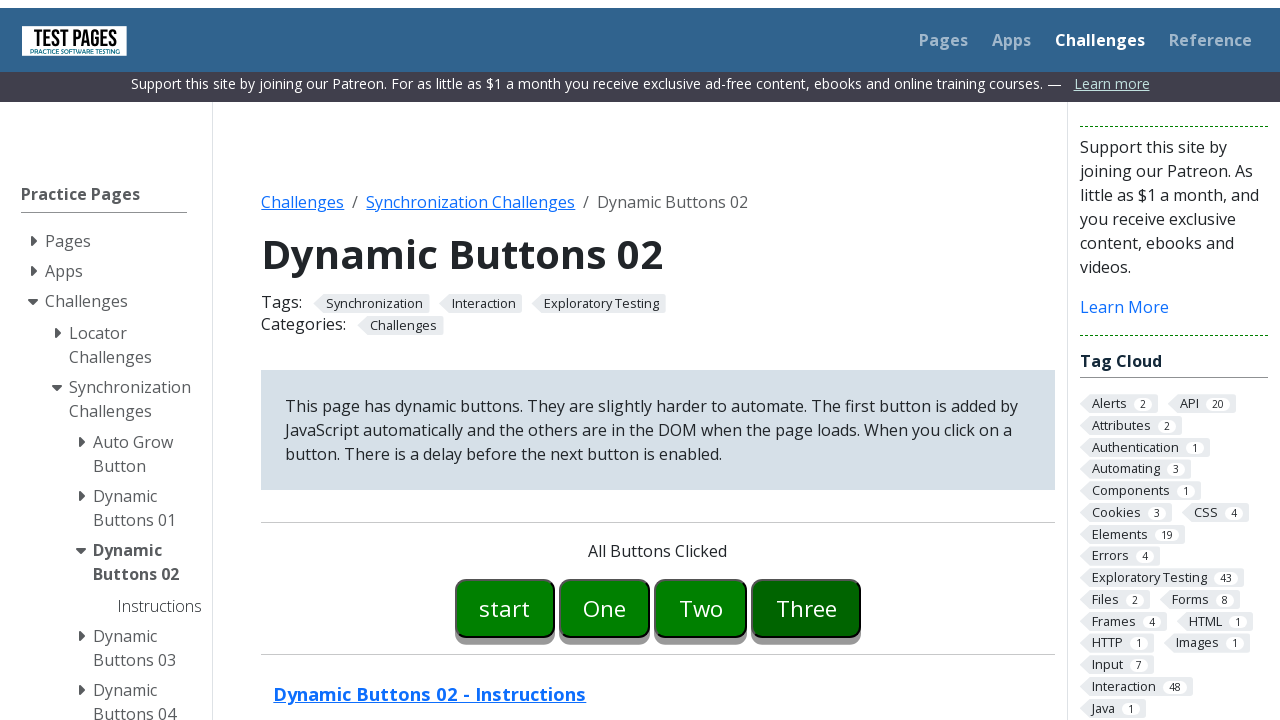

Success message 'All Buttons Clicked' appeared after all buttons were clicked
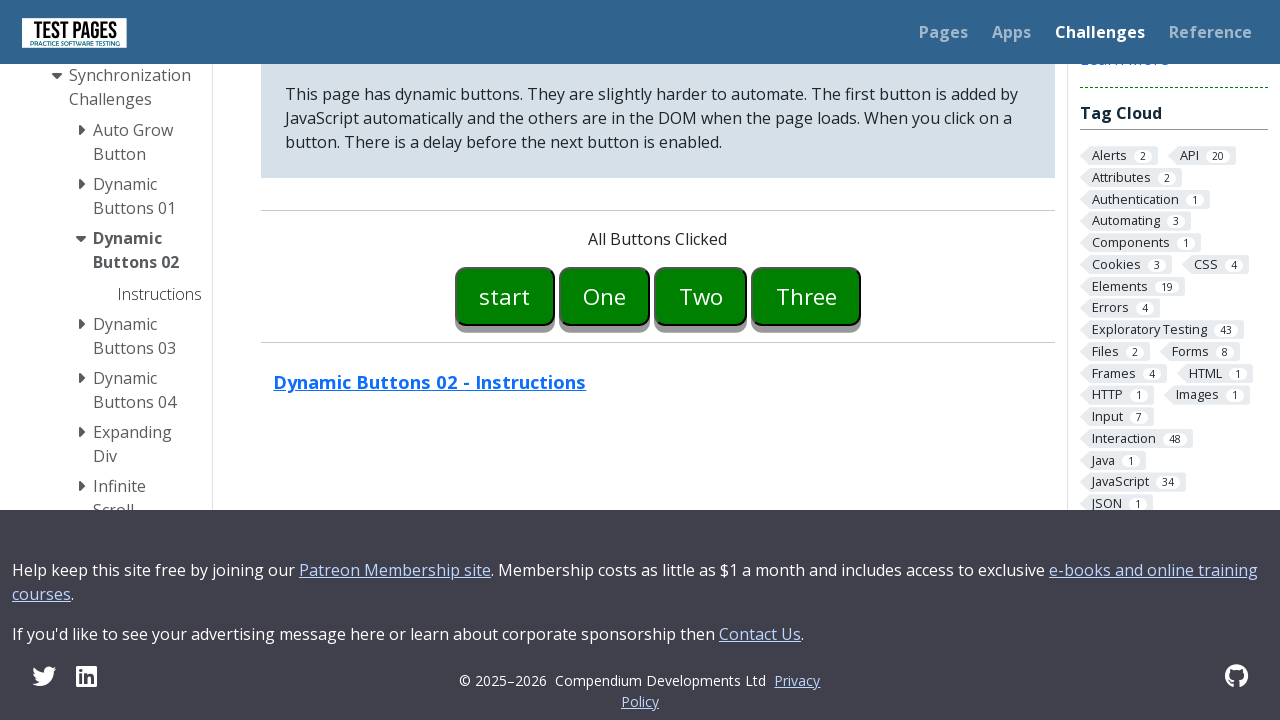

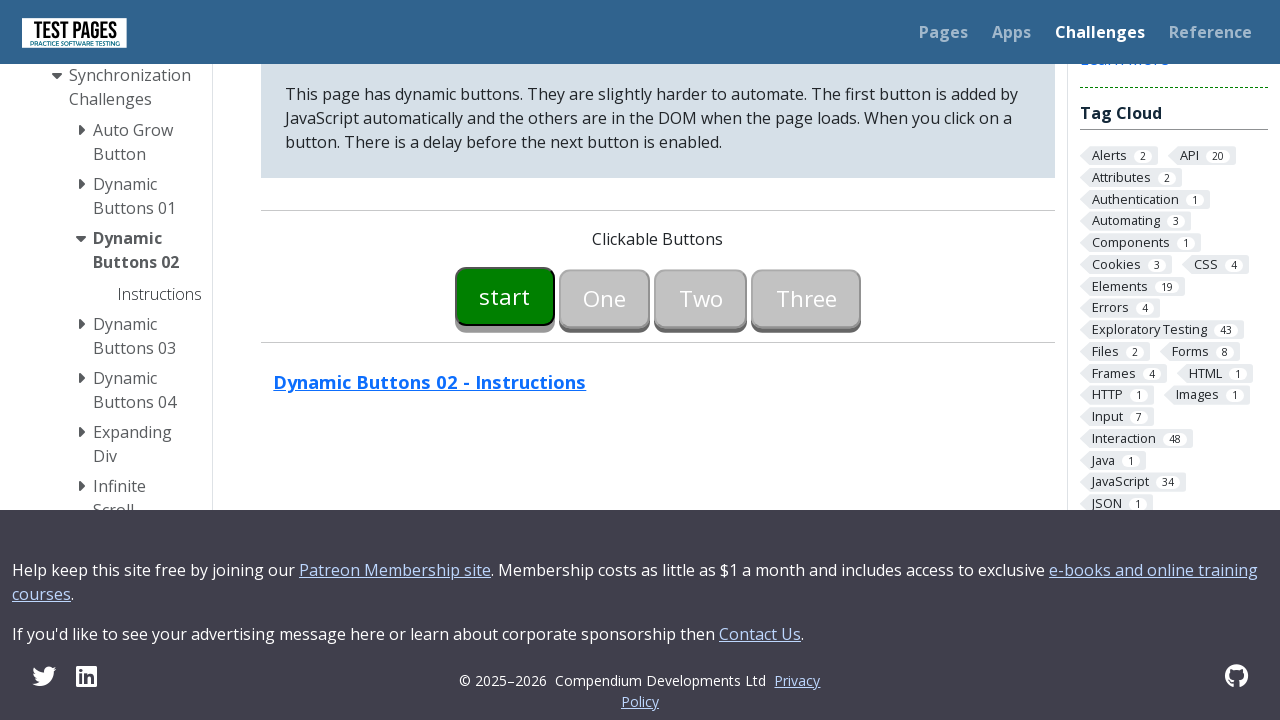